Tests explicit wait by clicking reveal button, waiting for element to be displayed, then entering text

Starting URL: https://www.selenium.dev/selenium/web/dynamic.html

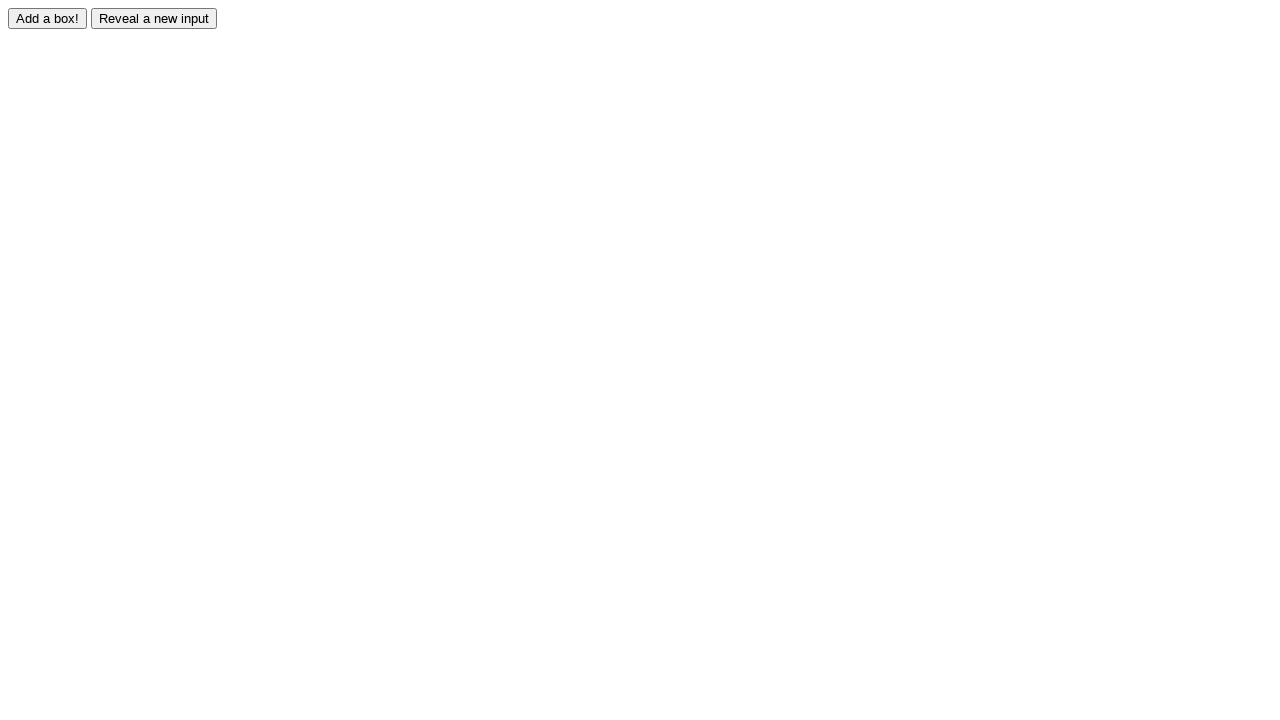

Clicked reveal button to show hidden element at (154, 18) on #reveal
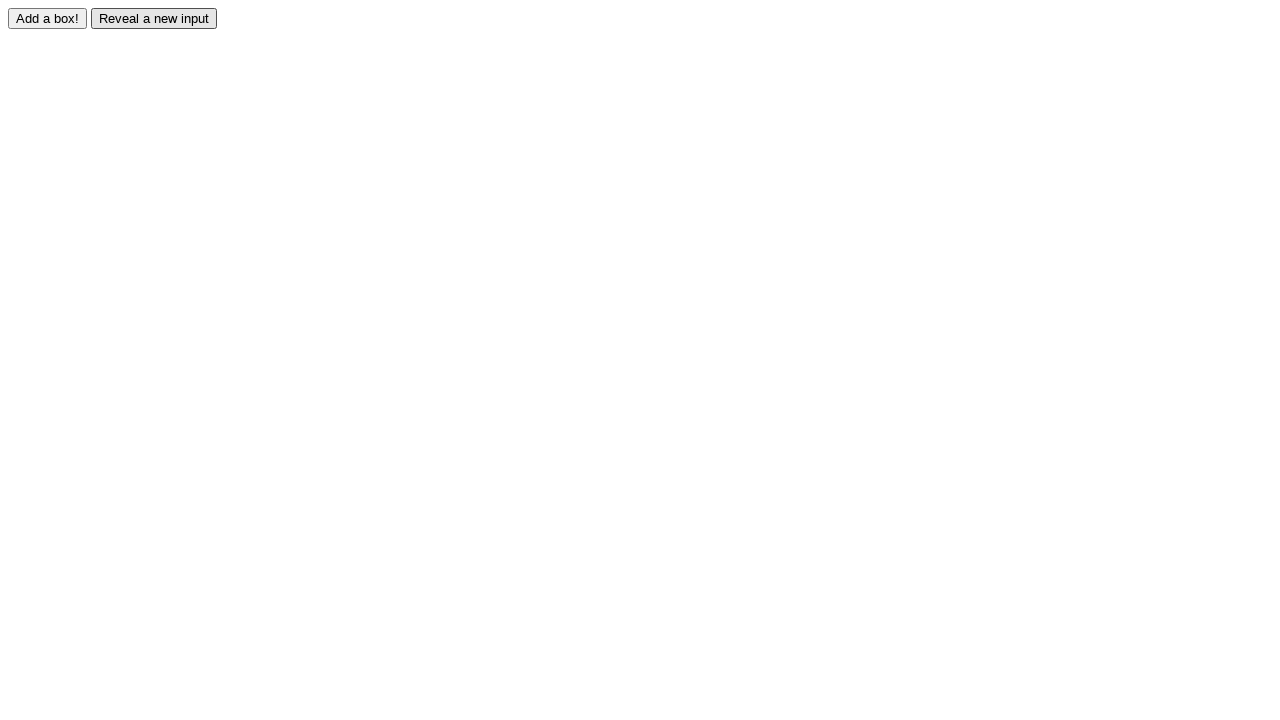

Waited for revealed element to become visible
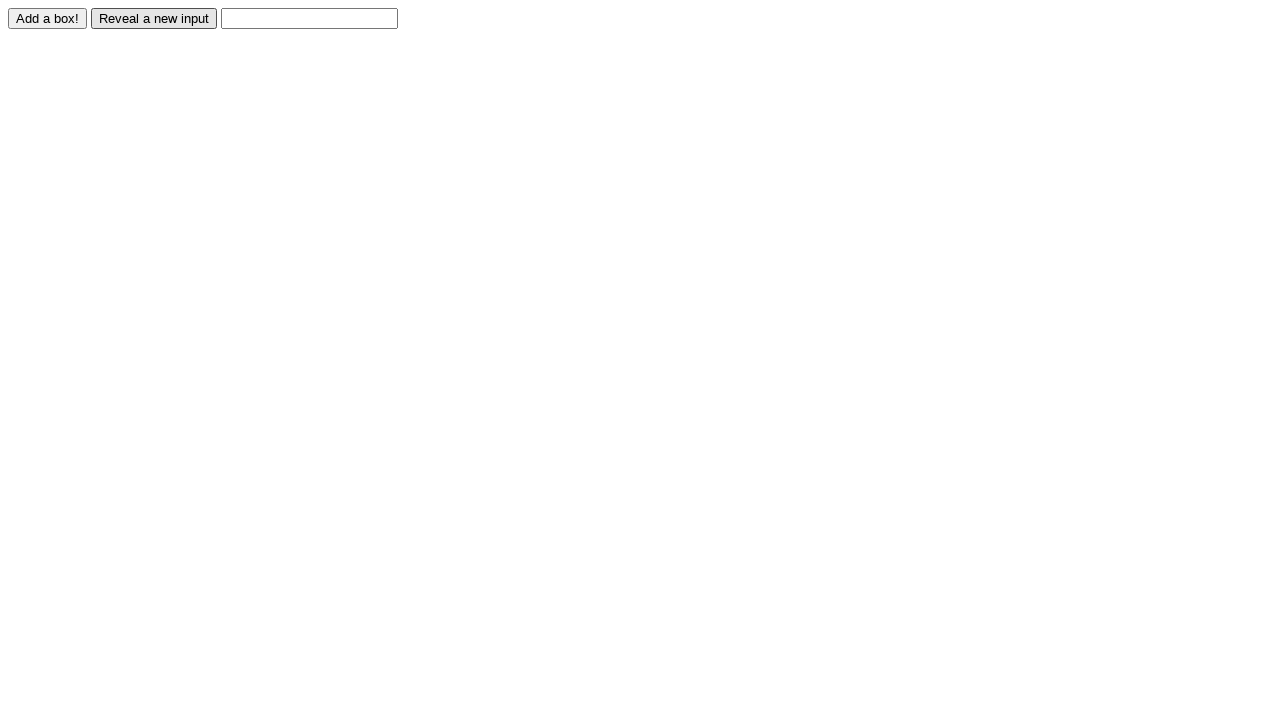

Entered text 'Displayed' into revealed element on #revealed
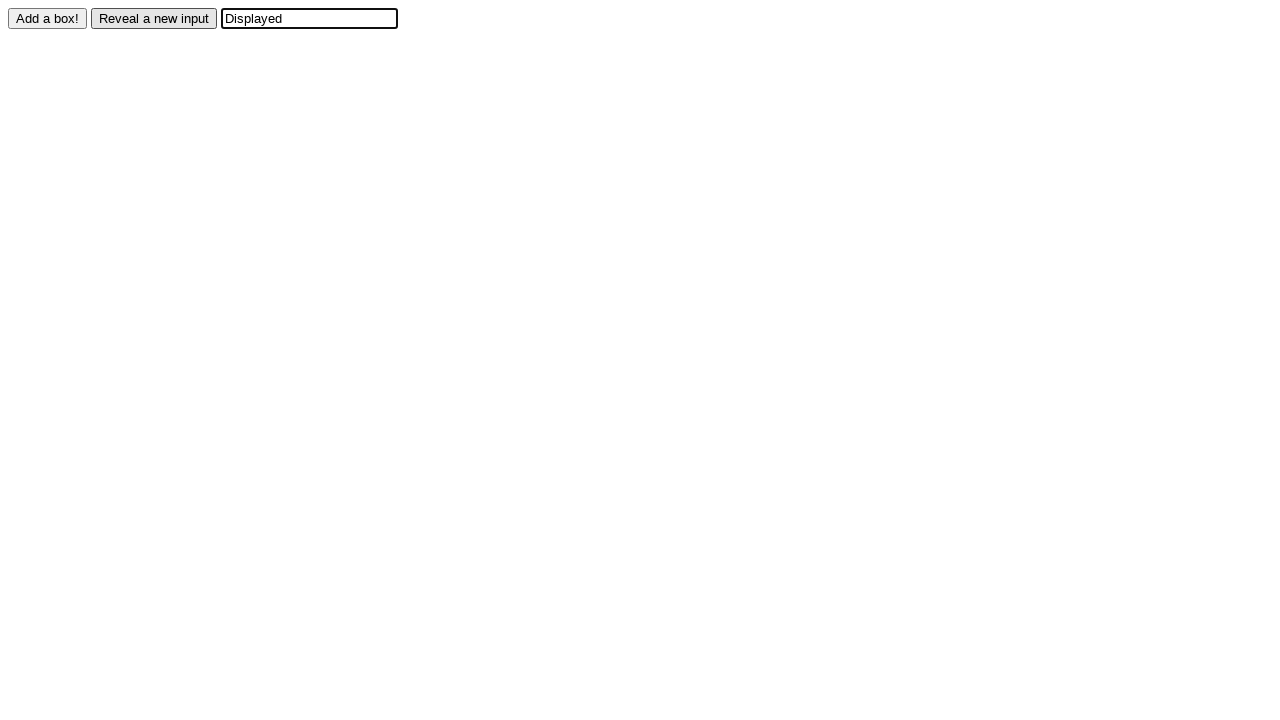

Verified that input value equals 'Displayed'
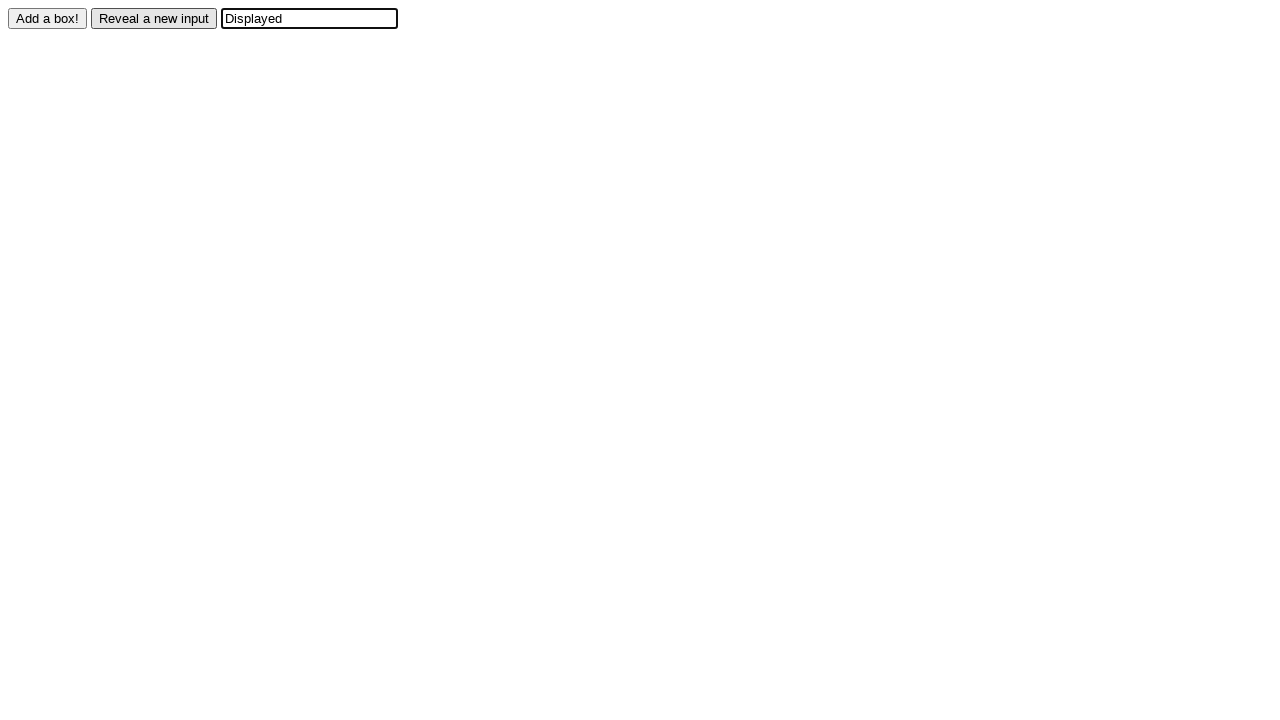

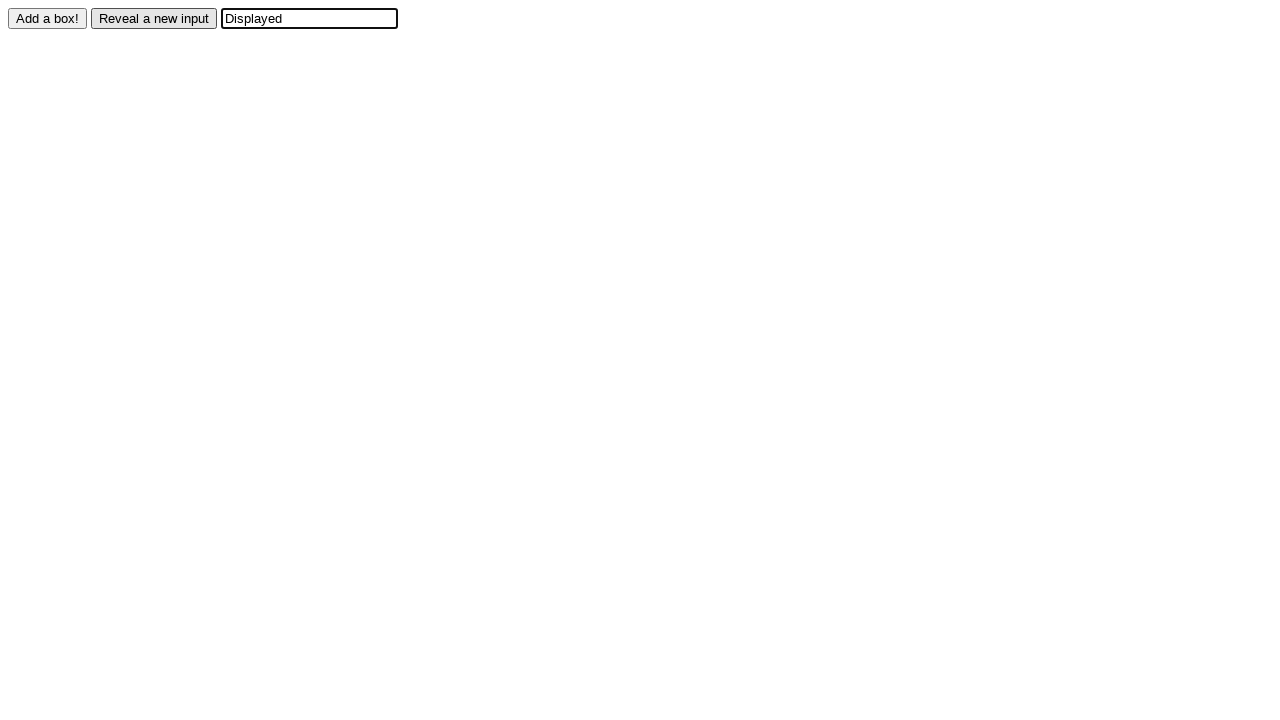